Tests dynamic content loading by clicking the Start button and verifying that "Hello World!" text becomes visible after loading completes

Starting URL: https://the-internet.herokuapp.com/dynamic_loading/1

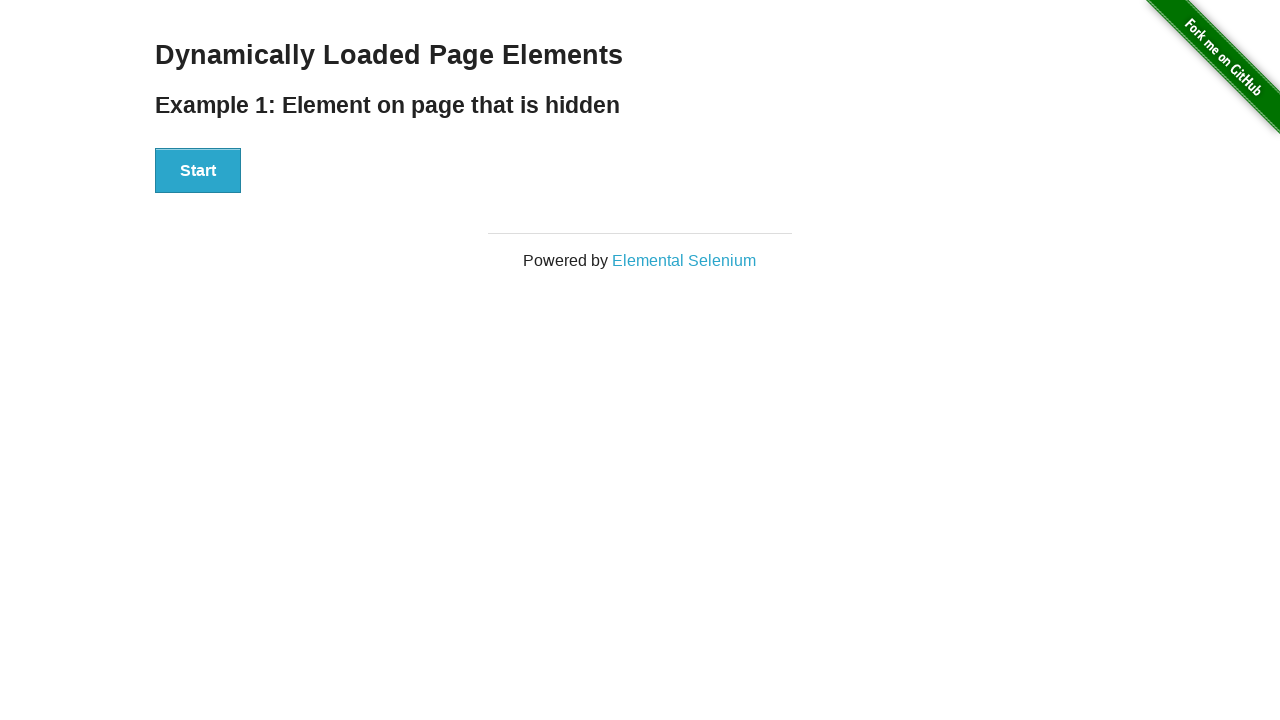

Clicked the Start button at (198, 171) on xpath=//button
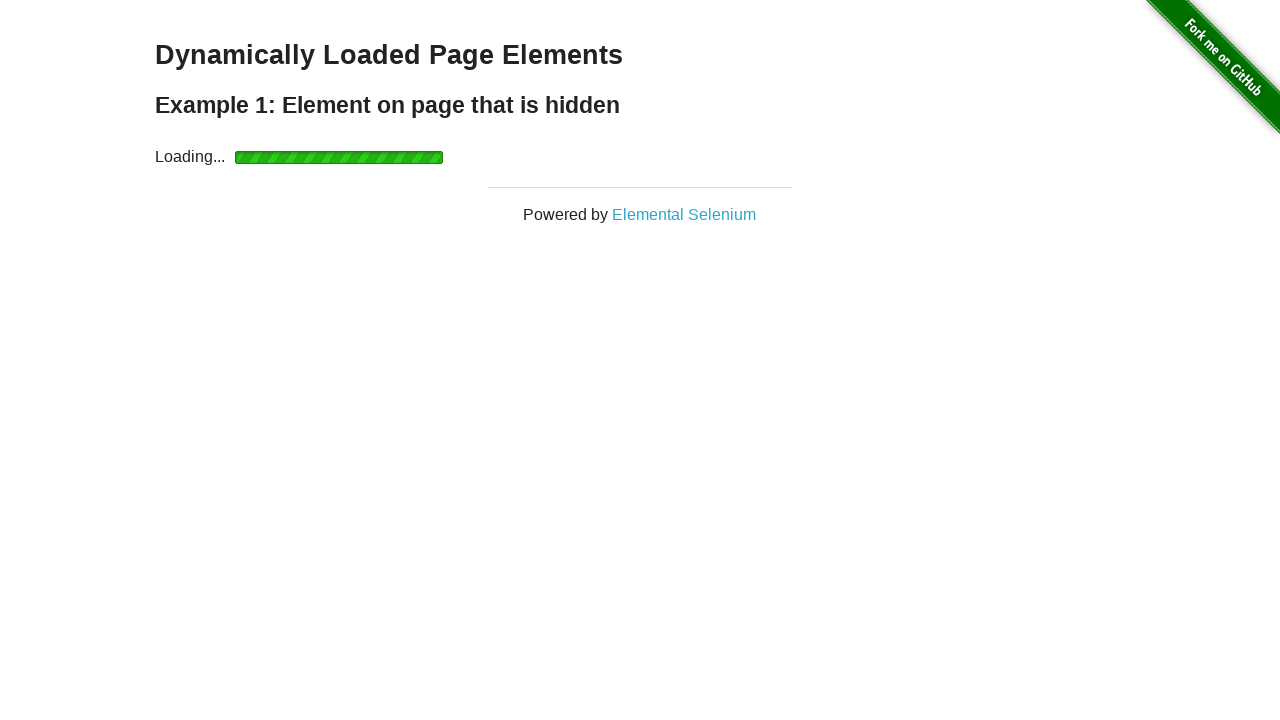

Waited for 'Hello World!' text to become visible
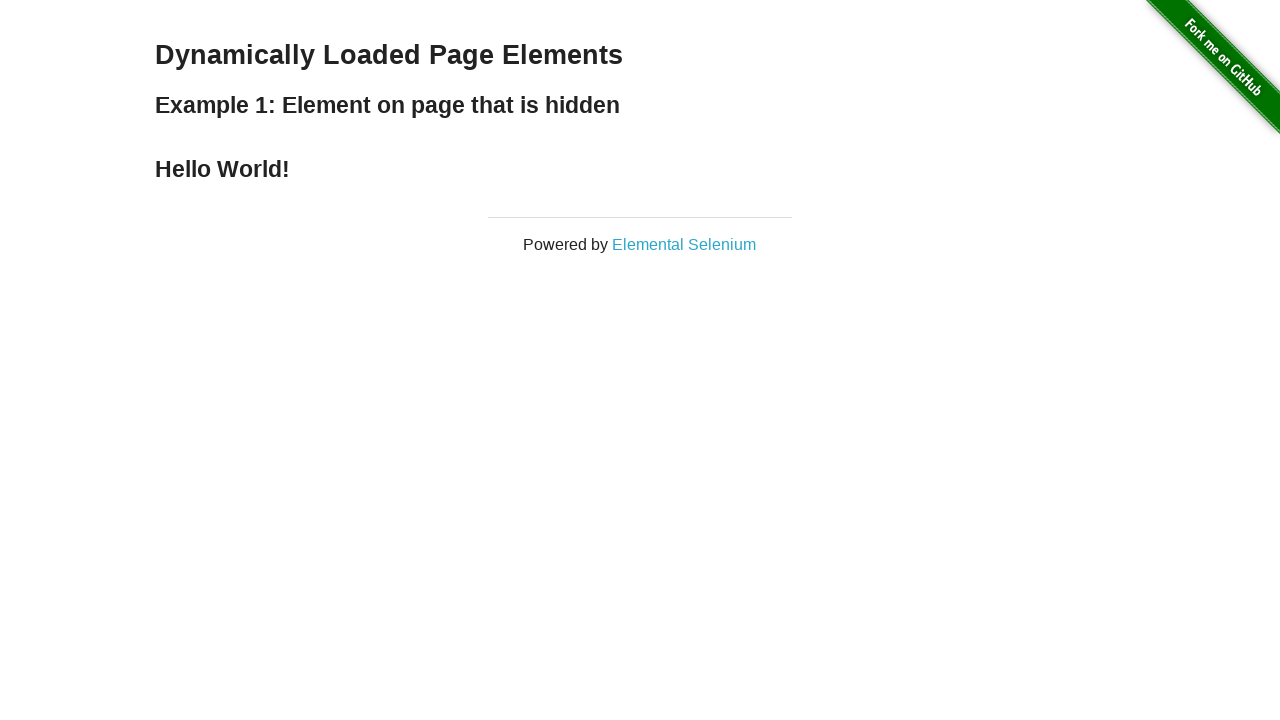

Located the 'Hello World!' element
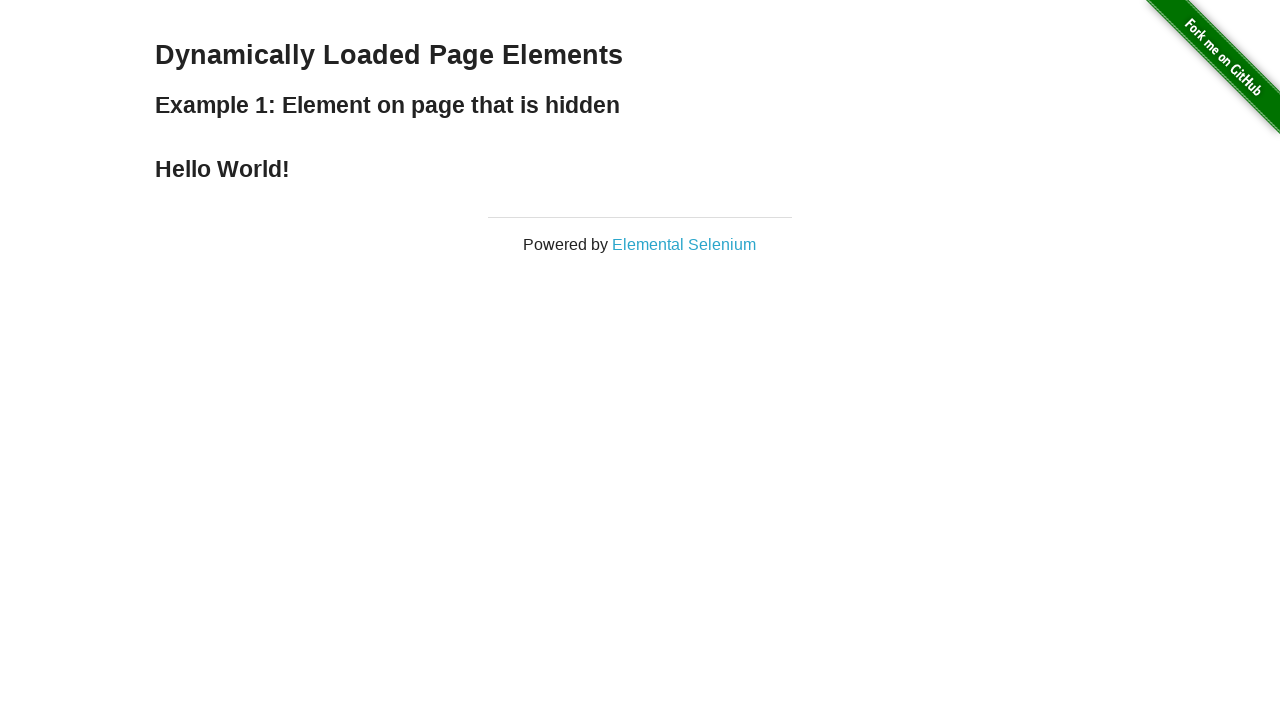

Verified that 'Hello World!' element is visible
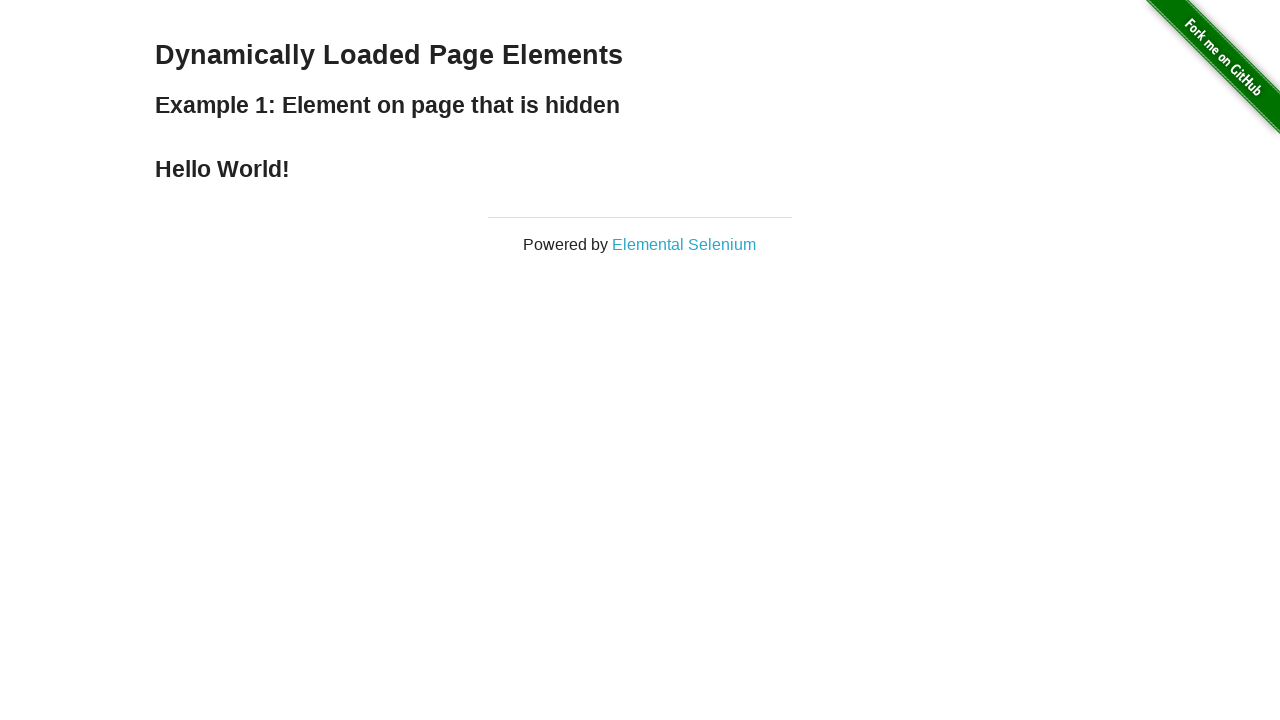

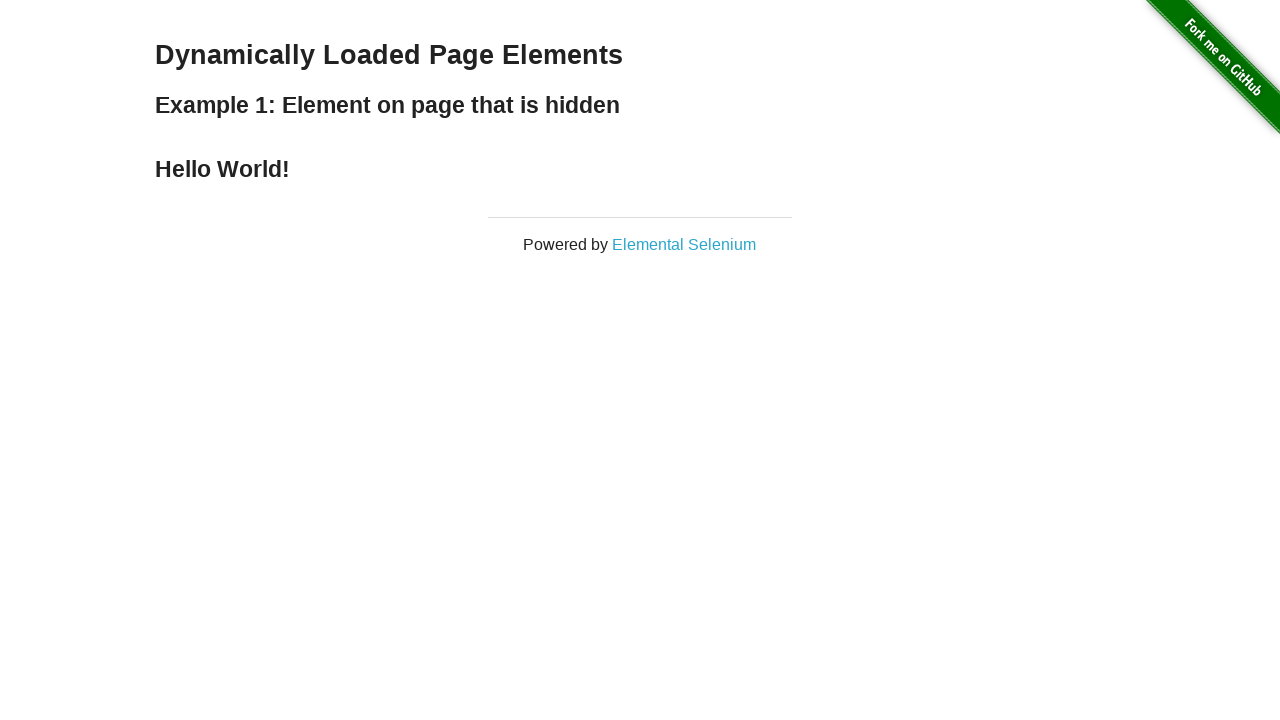